Tests sorting the Due column in descending order by clicking the column header twice and verifying the values are sorted correctly.

Starting URL: http://the-internet.herokuapp.com/tables

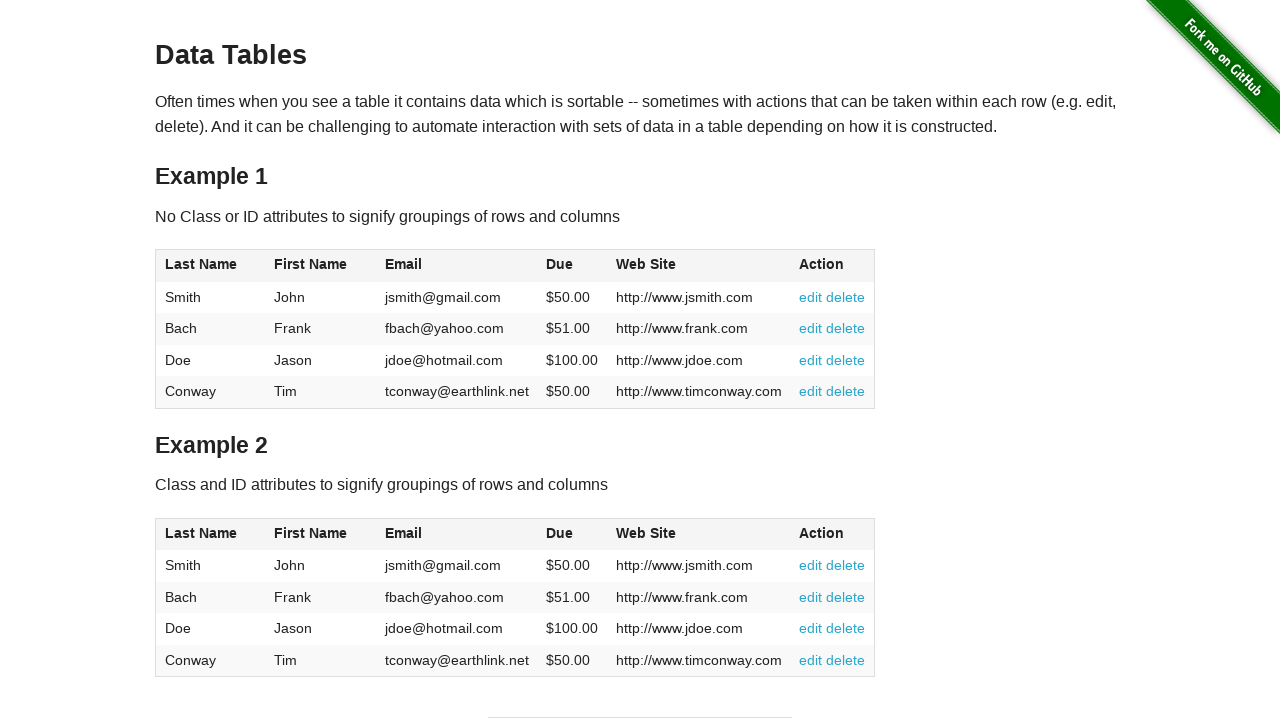

Clicked Due column header first time for ascending sort at (572, 266) on #table1 thead tr th:nth-child(4)
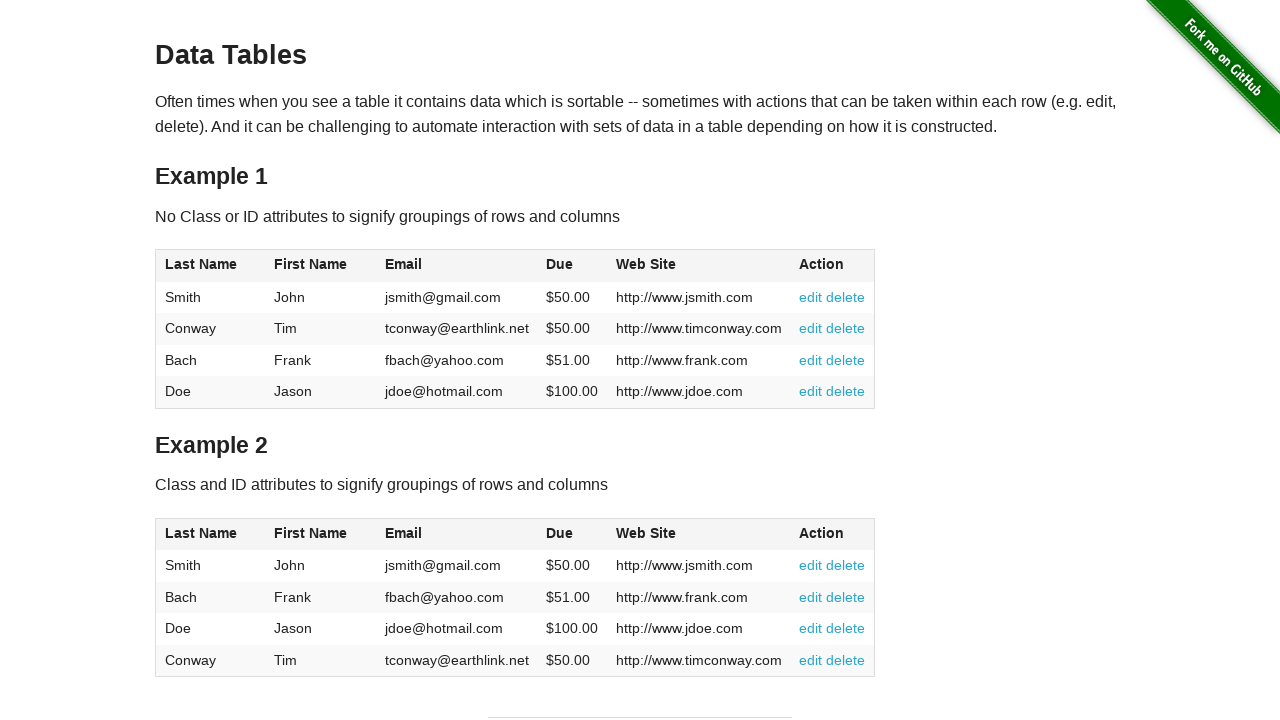

Waited for sort animation to complete
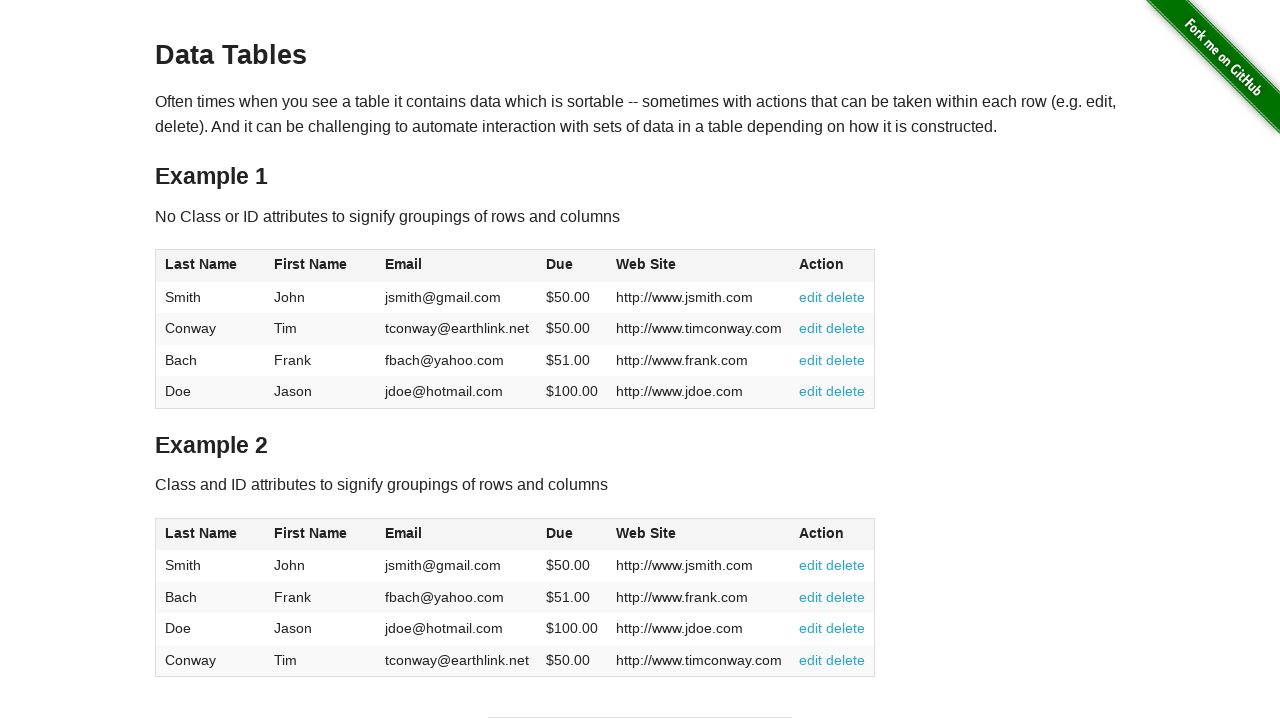

Clicked Due column header second time for descending sort at (572, 266) on #table1 thead tr th:nth-child(4)
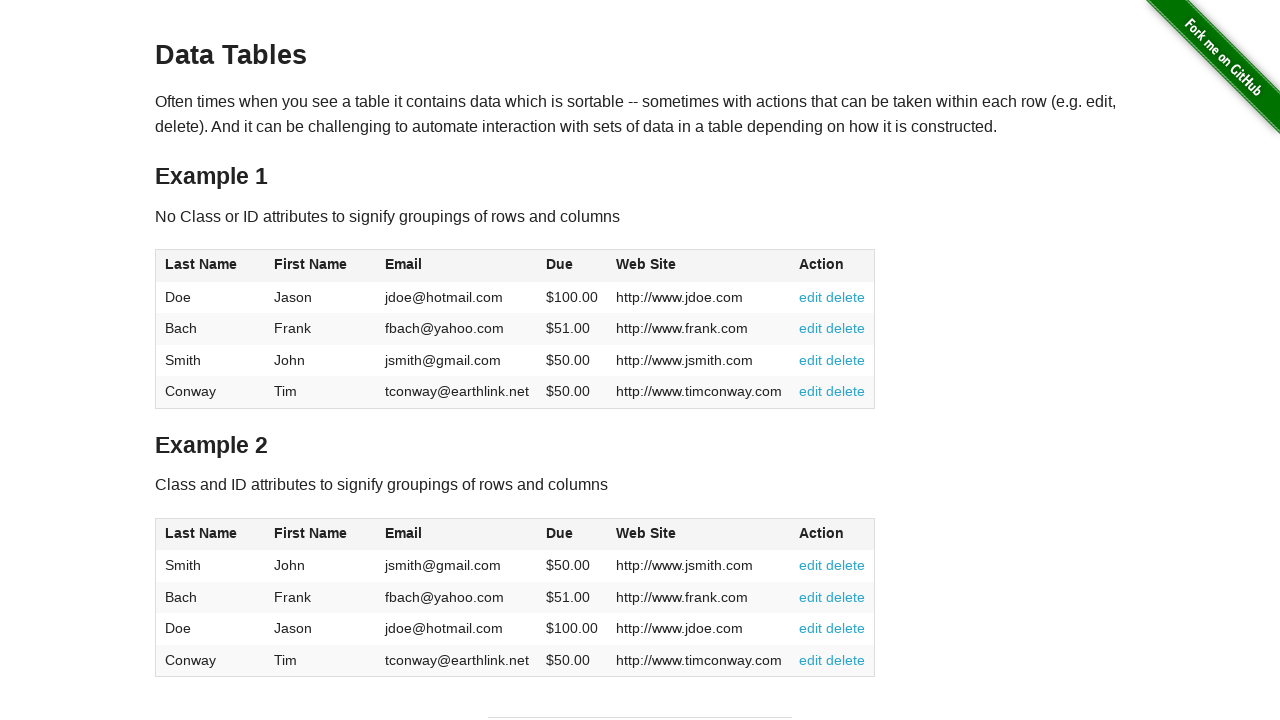

Due column values loaded in table body
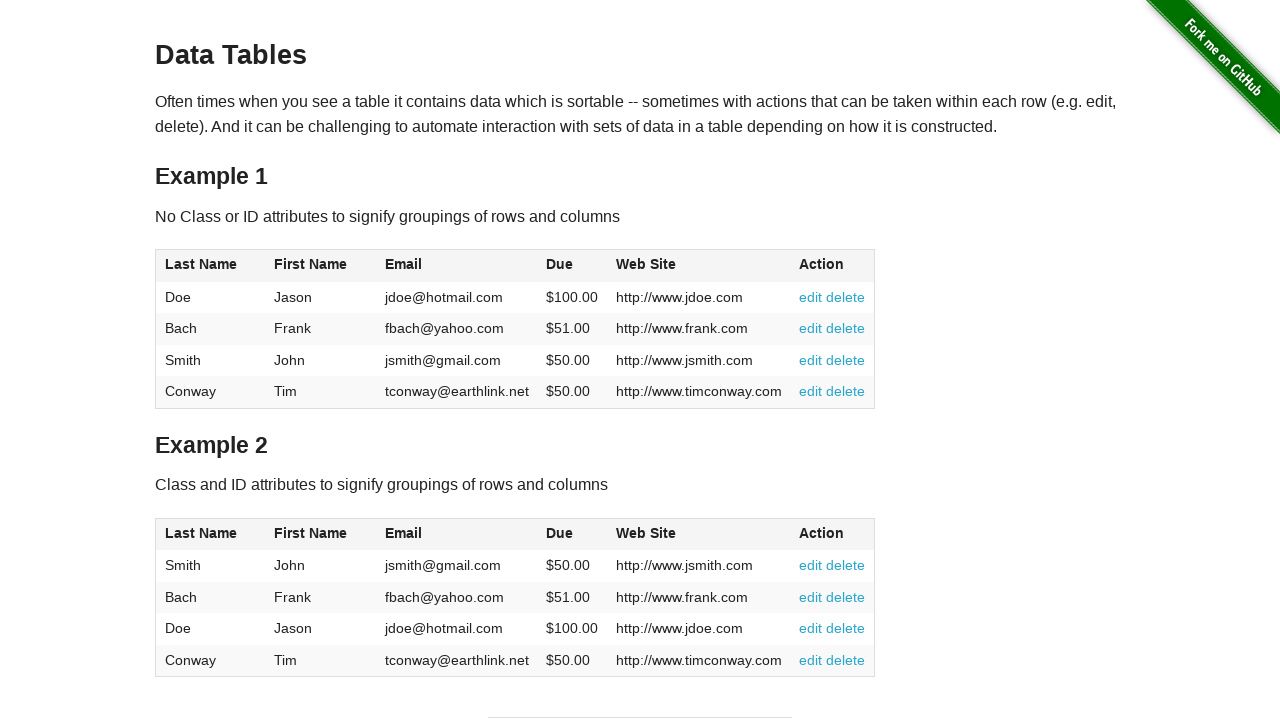

Retrieved all Due column elements from table
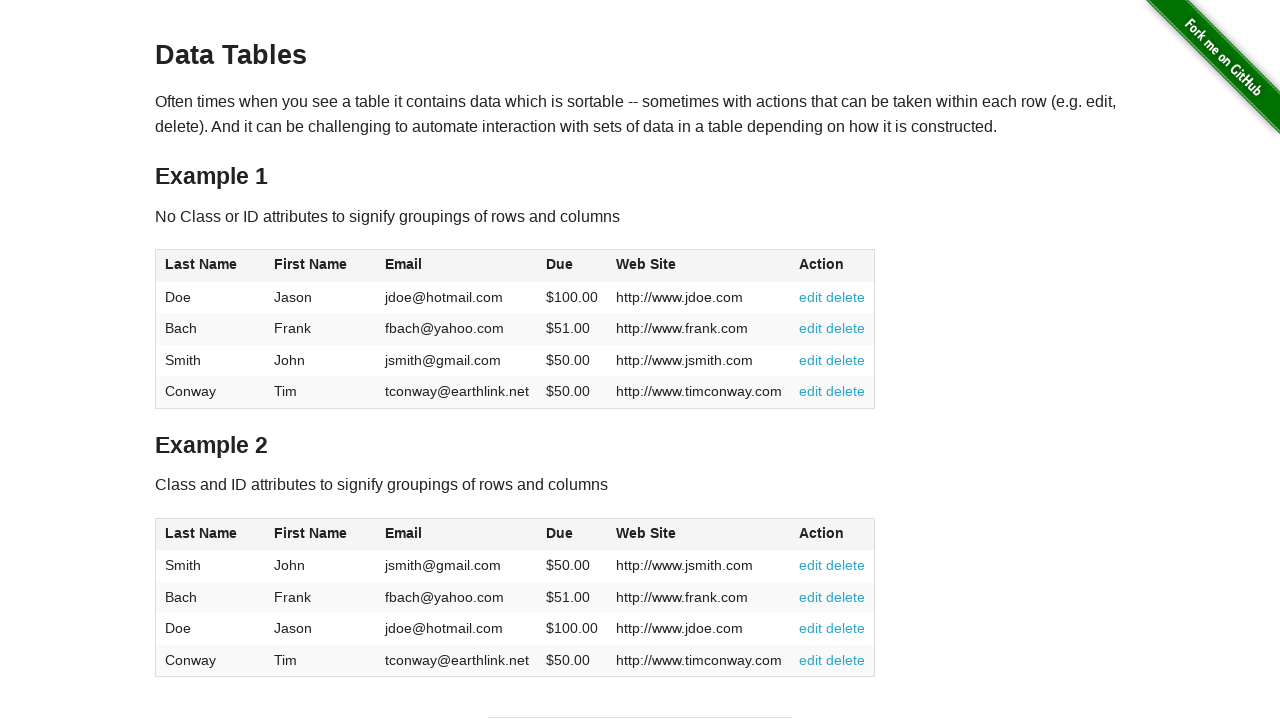

Extracted and converted Due values to float numbers
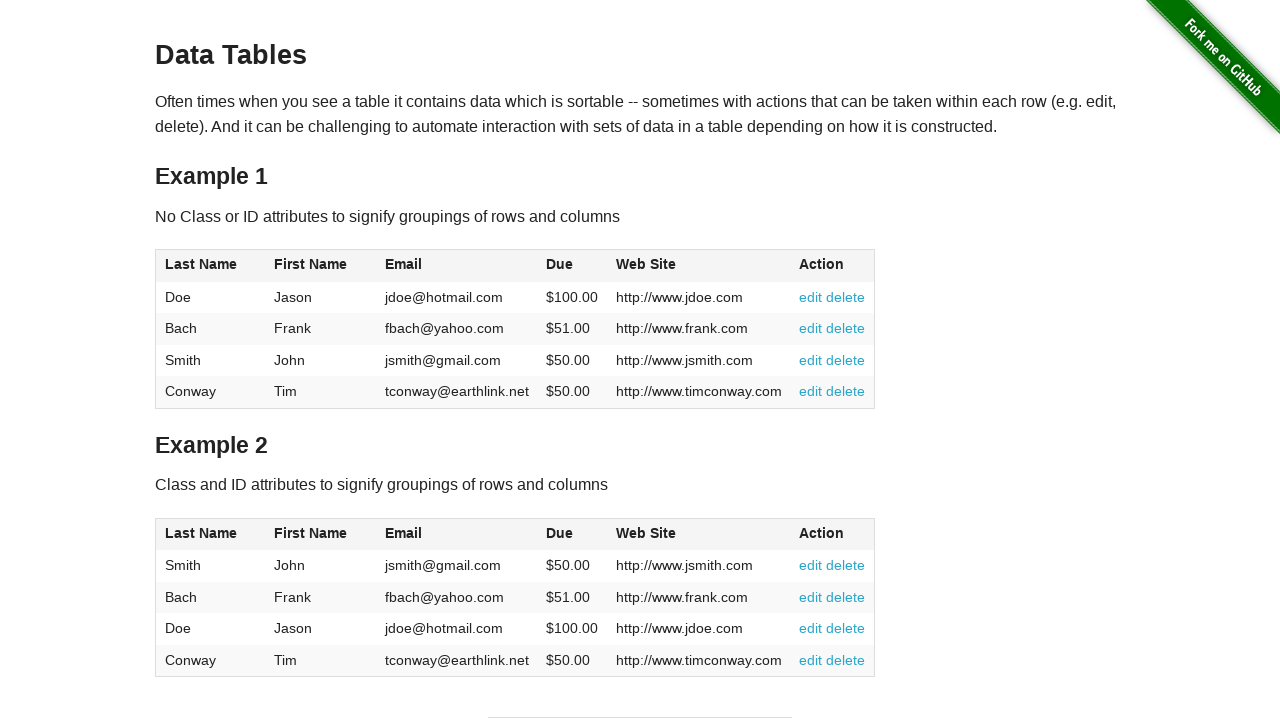

Verified Due column is sorted in descending order
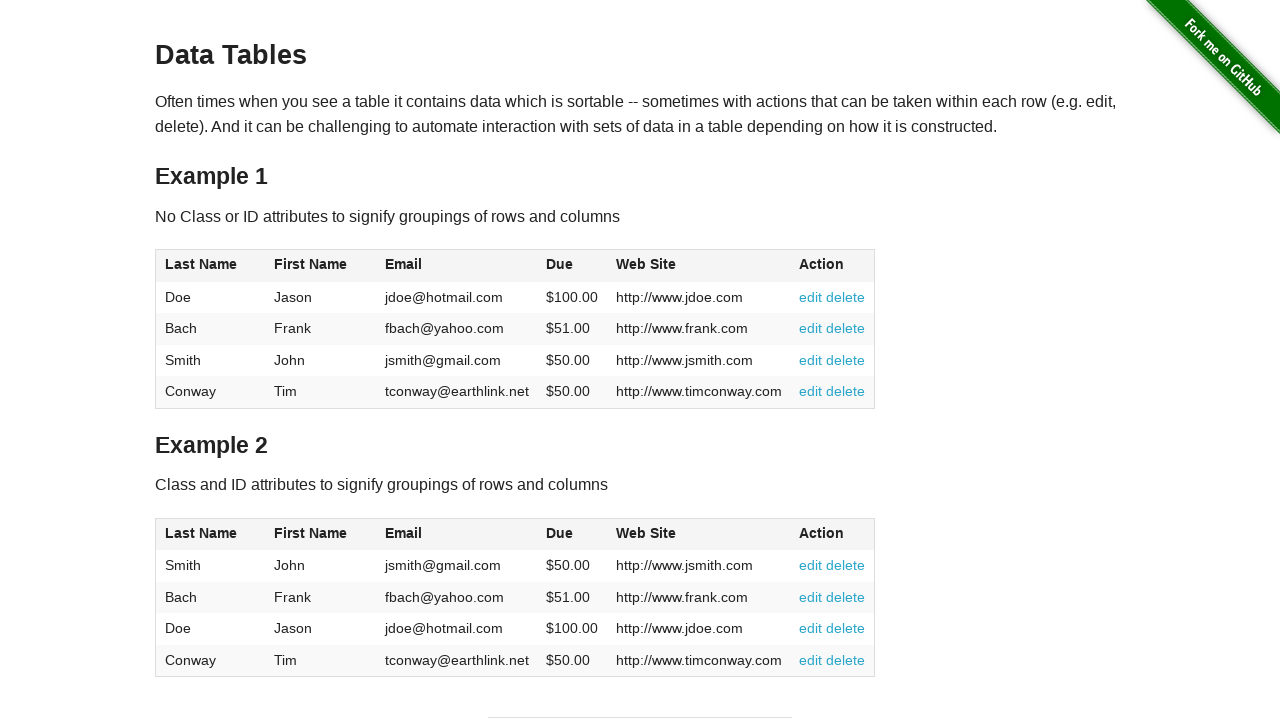

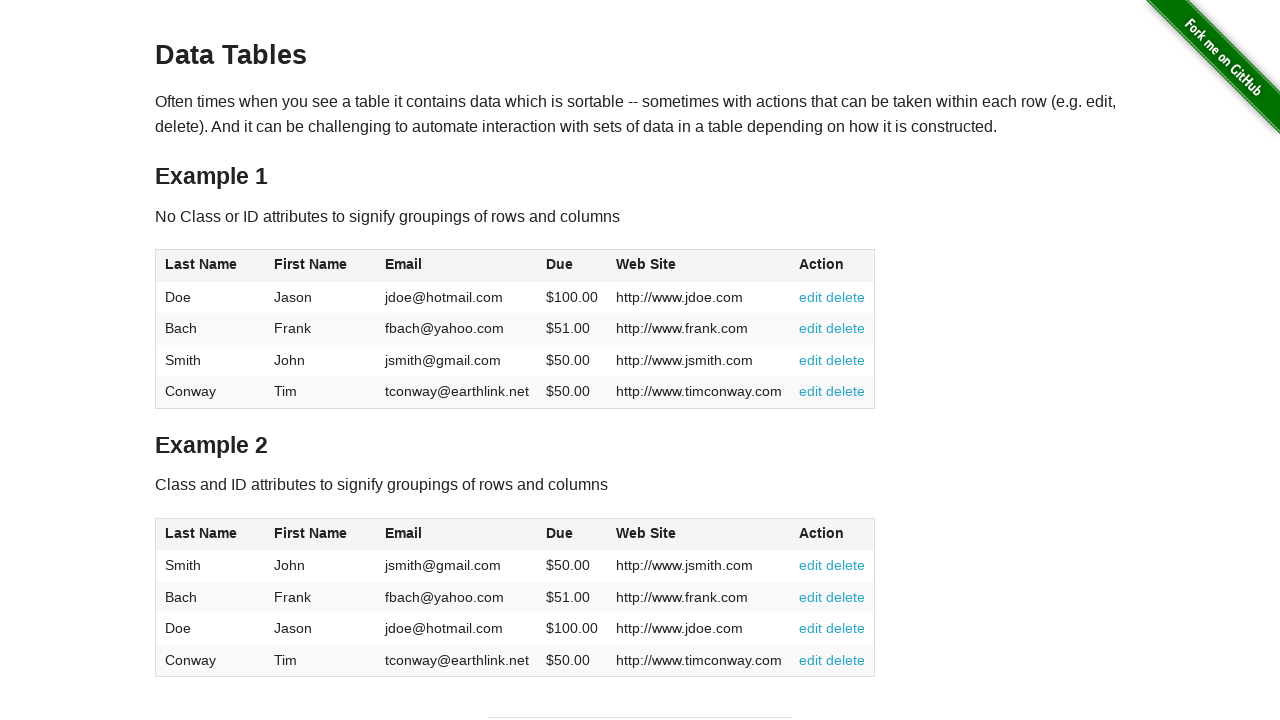